Tests drag and drop functionality on jQuery UI demo page by dragging an element and dropping it onto a target

Starting URL: https://jqueryui.com/droppable/

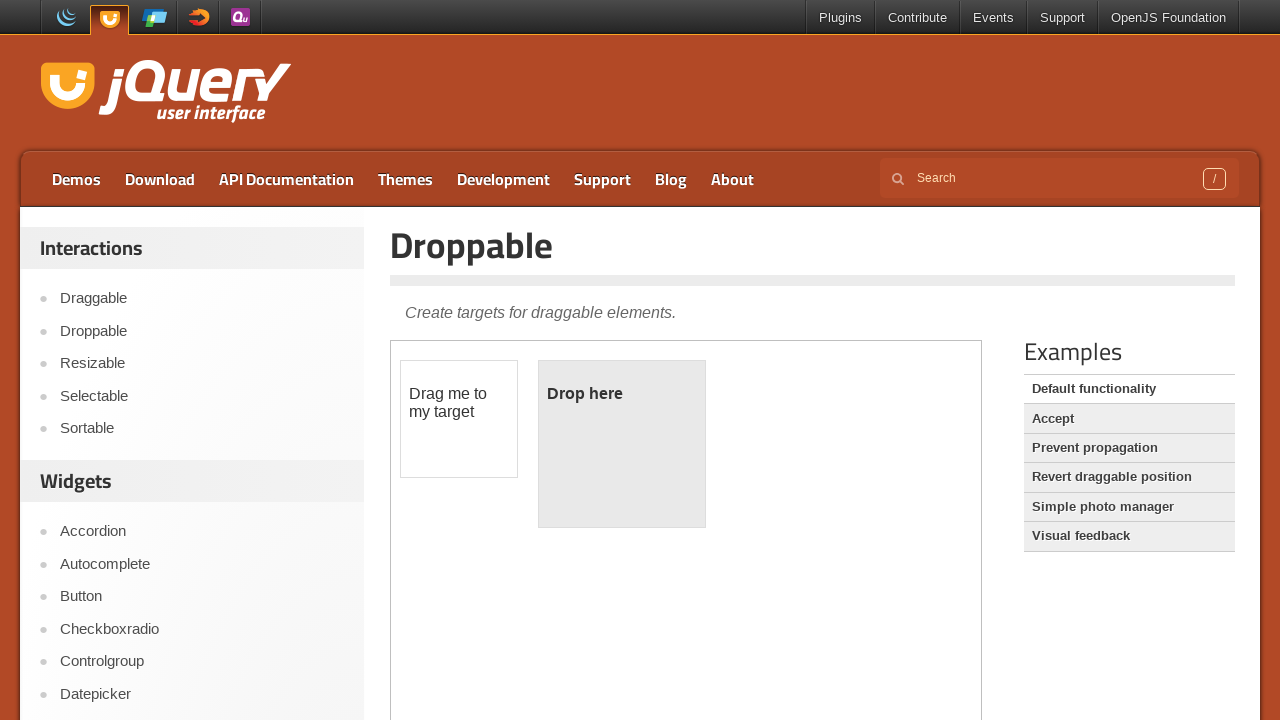

Located demo iframe for drag and drop test
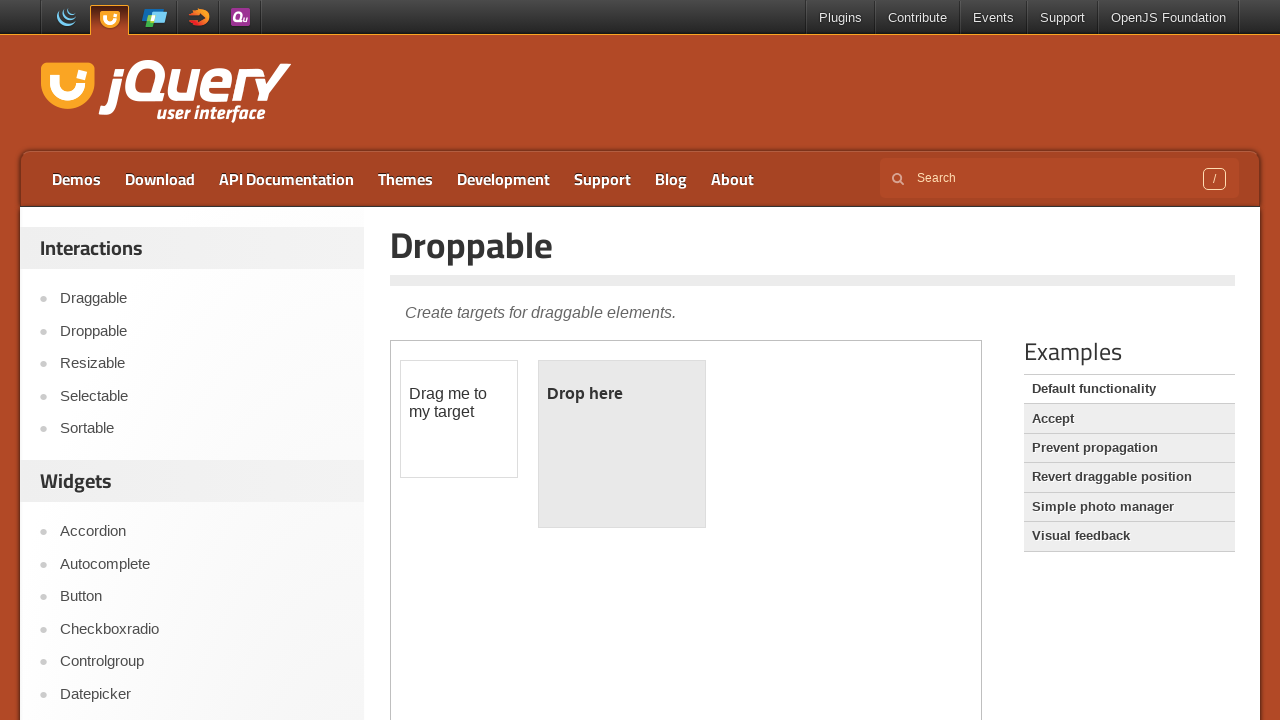

Located draggable element
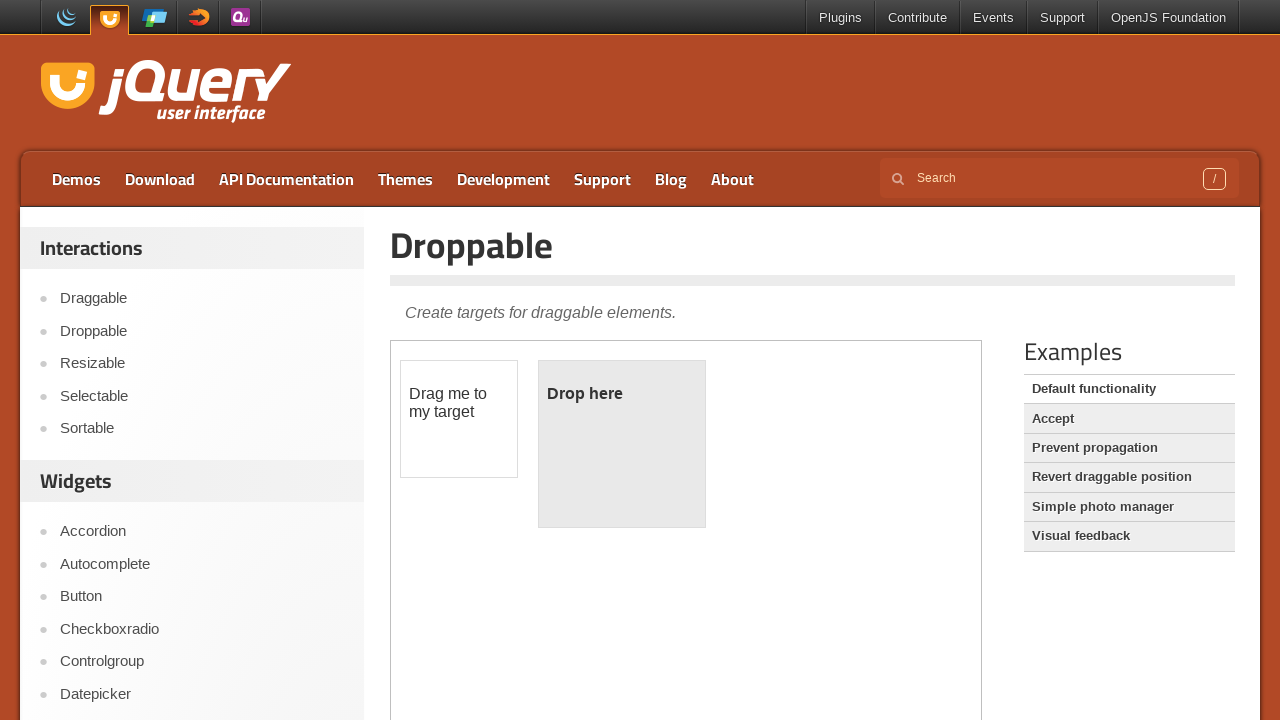

Located droppable target element
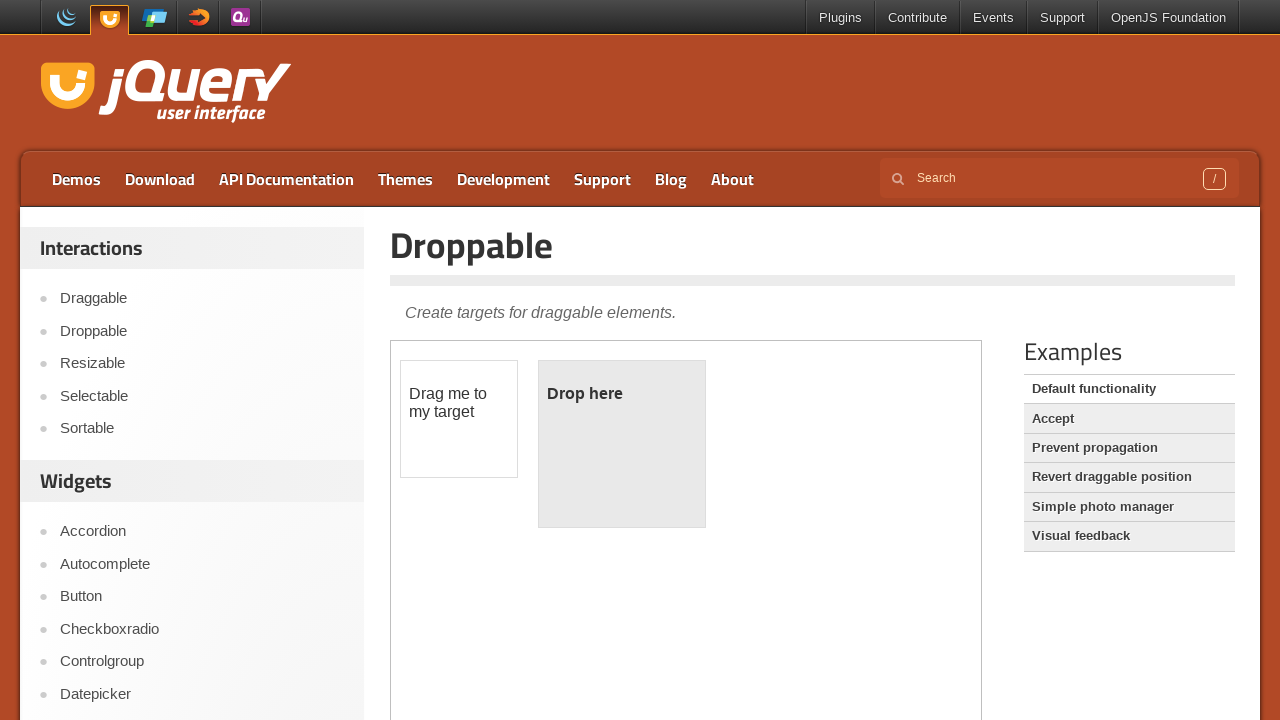

Dragged element onto droppable target at (622, 444)
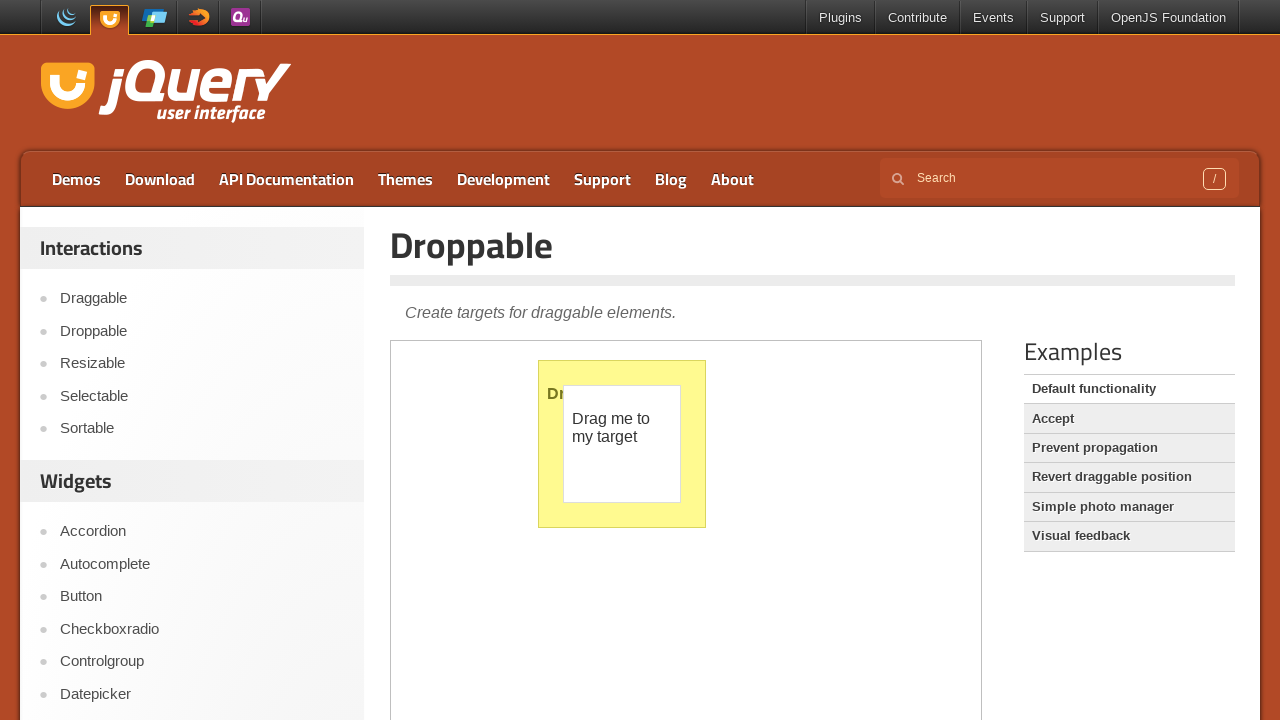

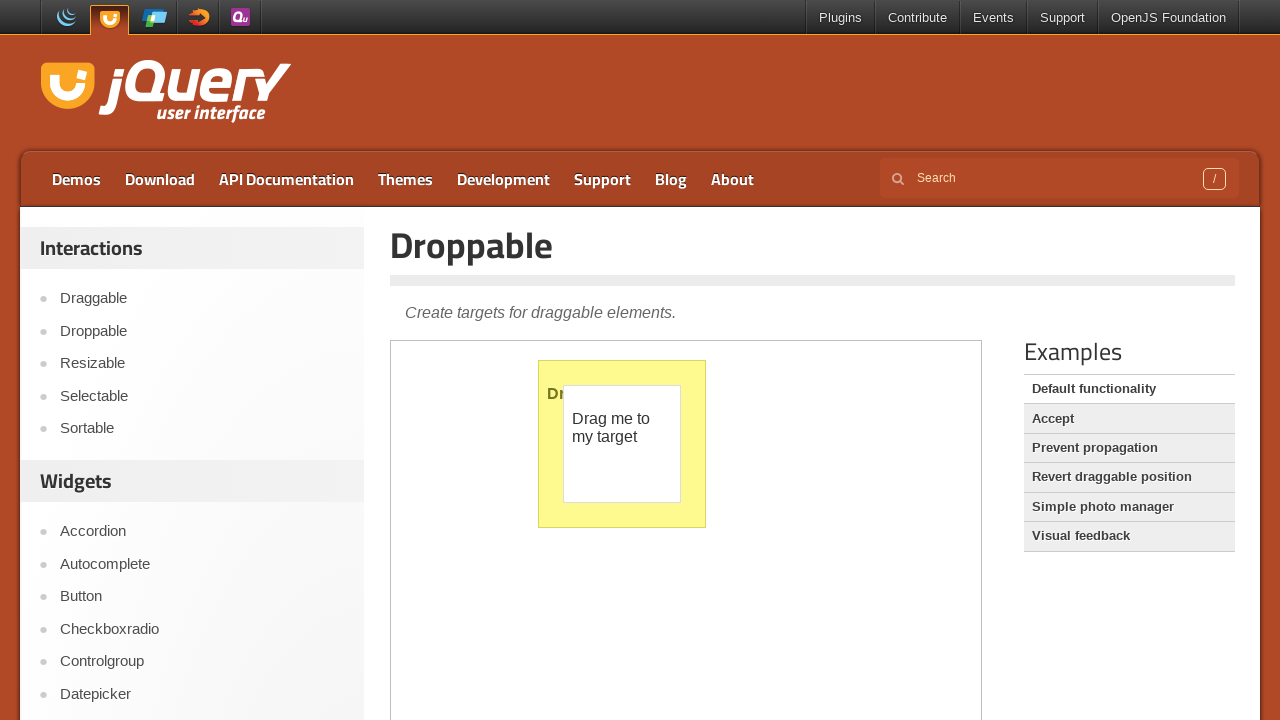